Tests closing a modal dialog by clicking on the modal footer area

Starting URL: http://the-internet.herokuapp.com/entry_ad

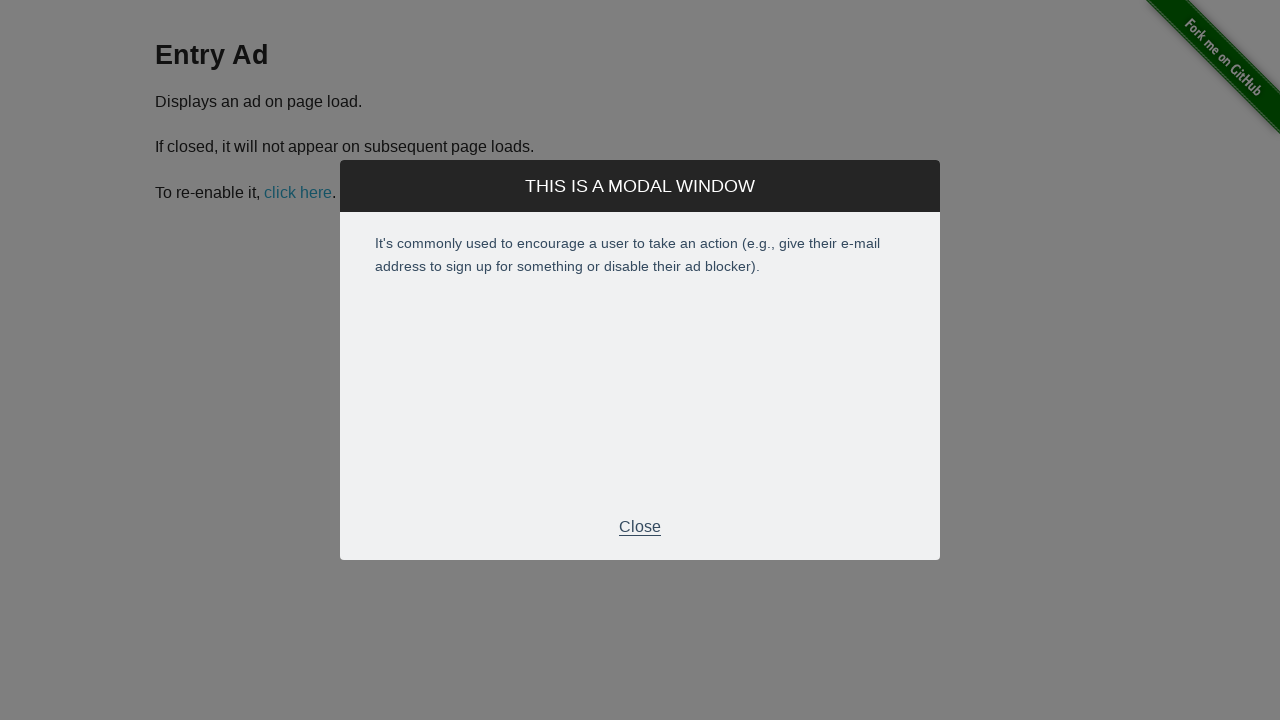

Waited for modal footer to appear
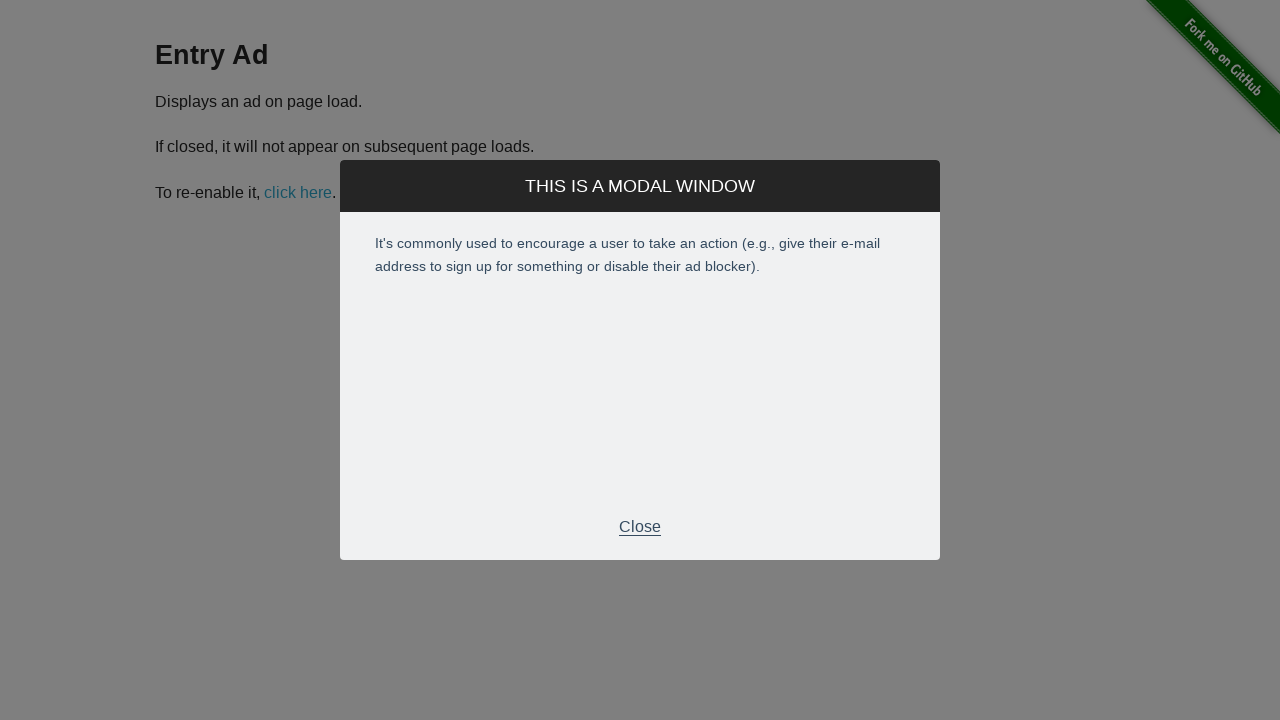

Clicked on modal footer area to close the modal dialog at (640, 527) on div[class='modal-footer']
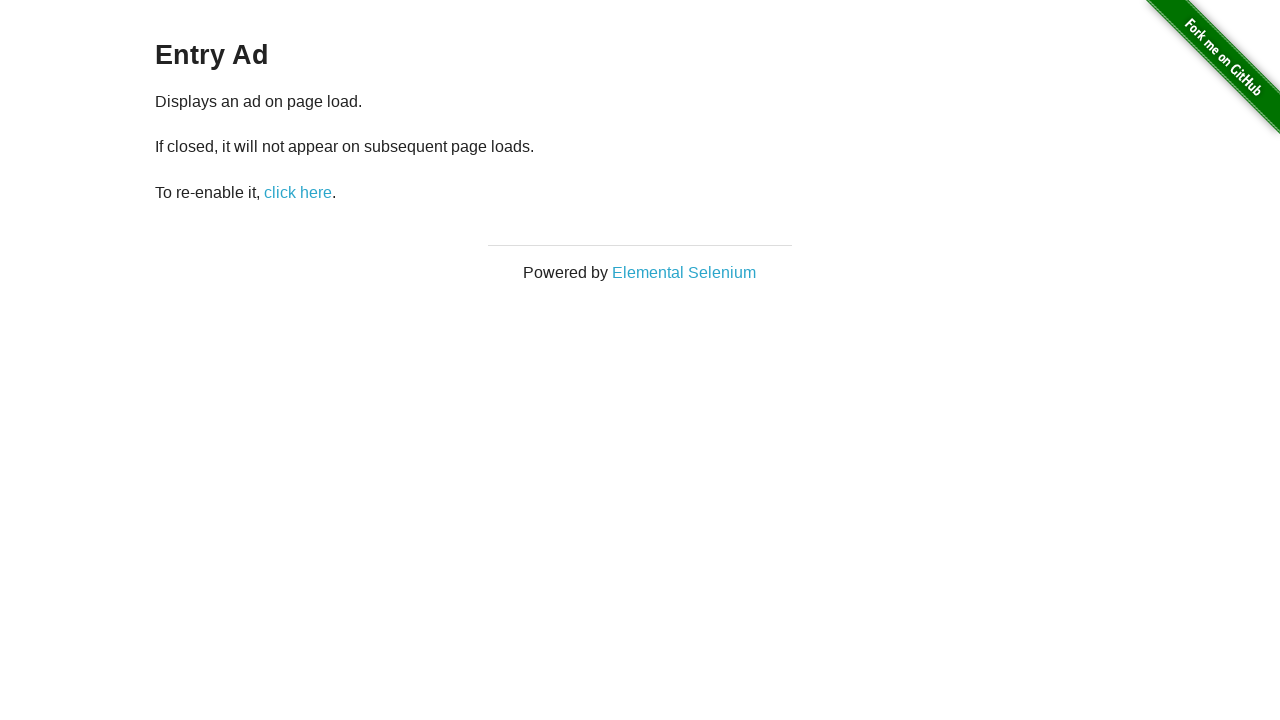

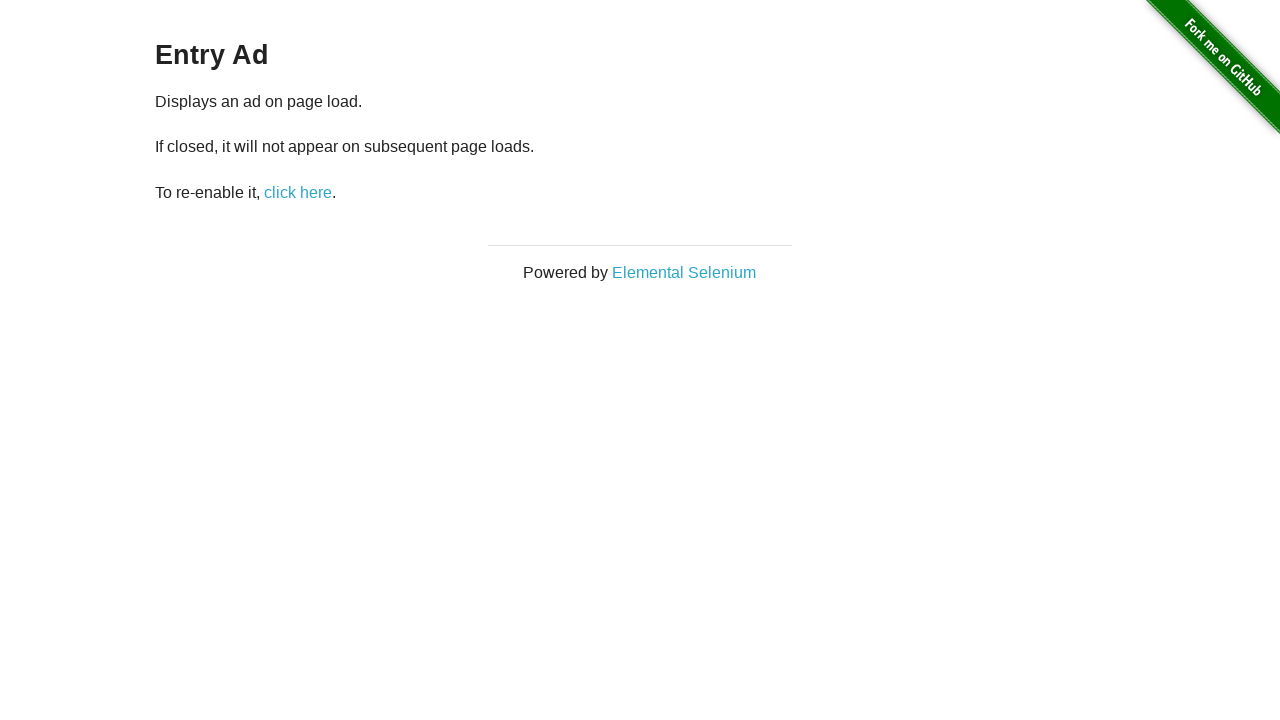